Tests error handling by attempting to interact with a non-existent element on a practice form page

Starting URL: https://demoqa.com/automation-practice-form

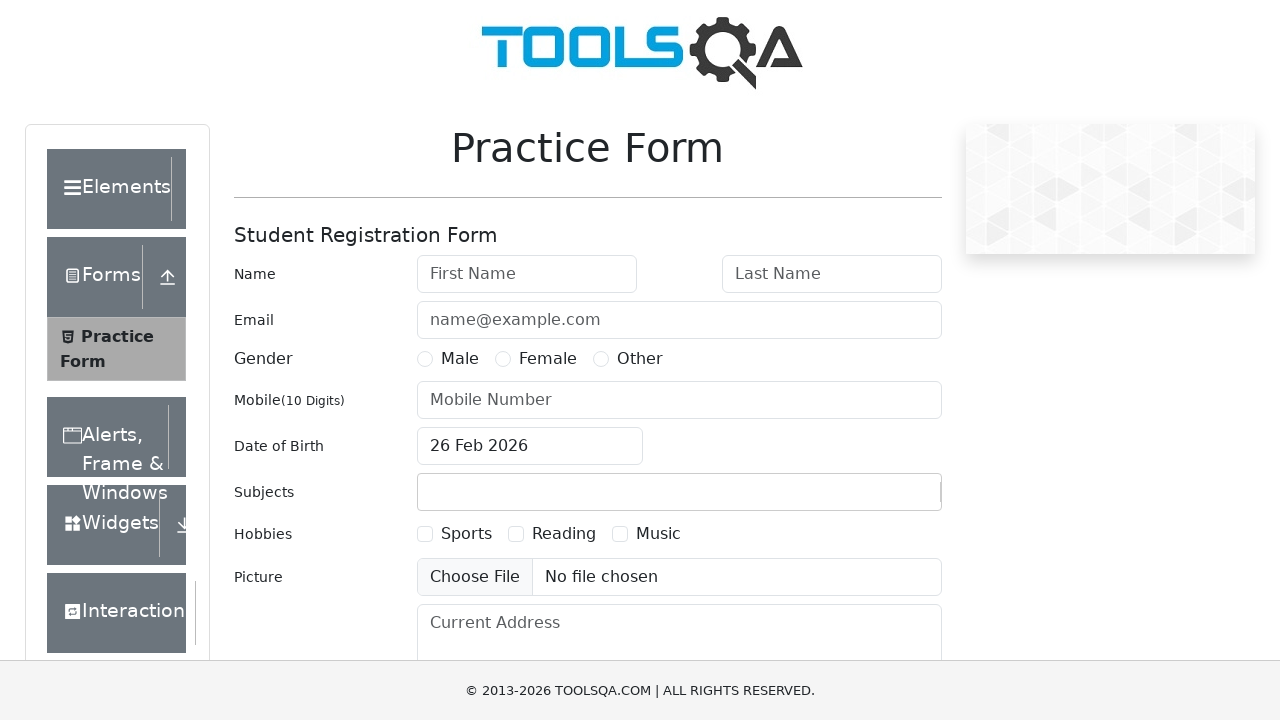

Exception caught: Non-existent element (#NonExistentElement) could not be clicked - error handling working as expected on #NonExistentElement
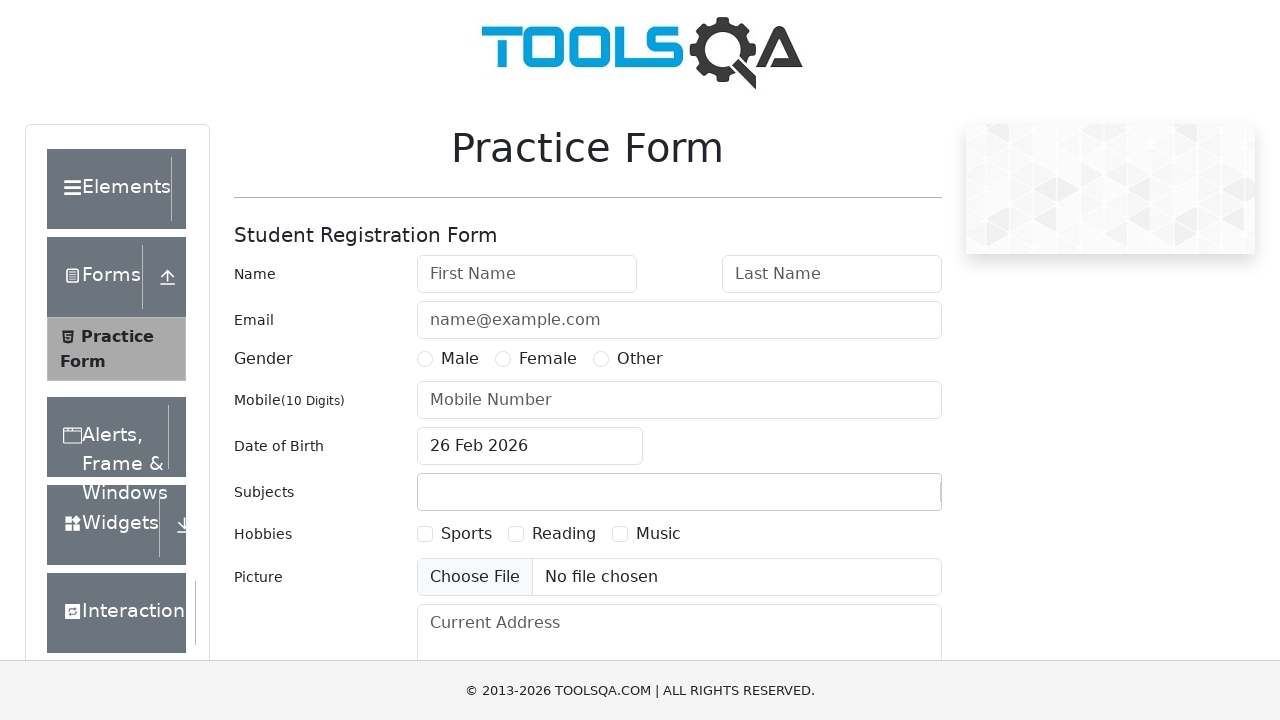

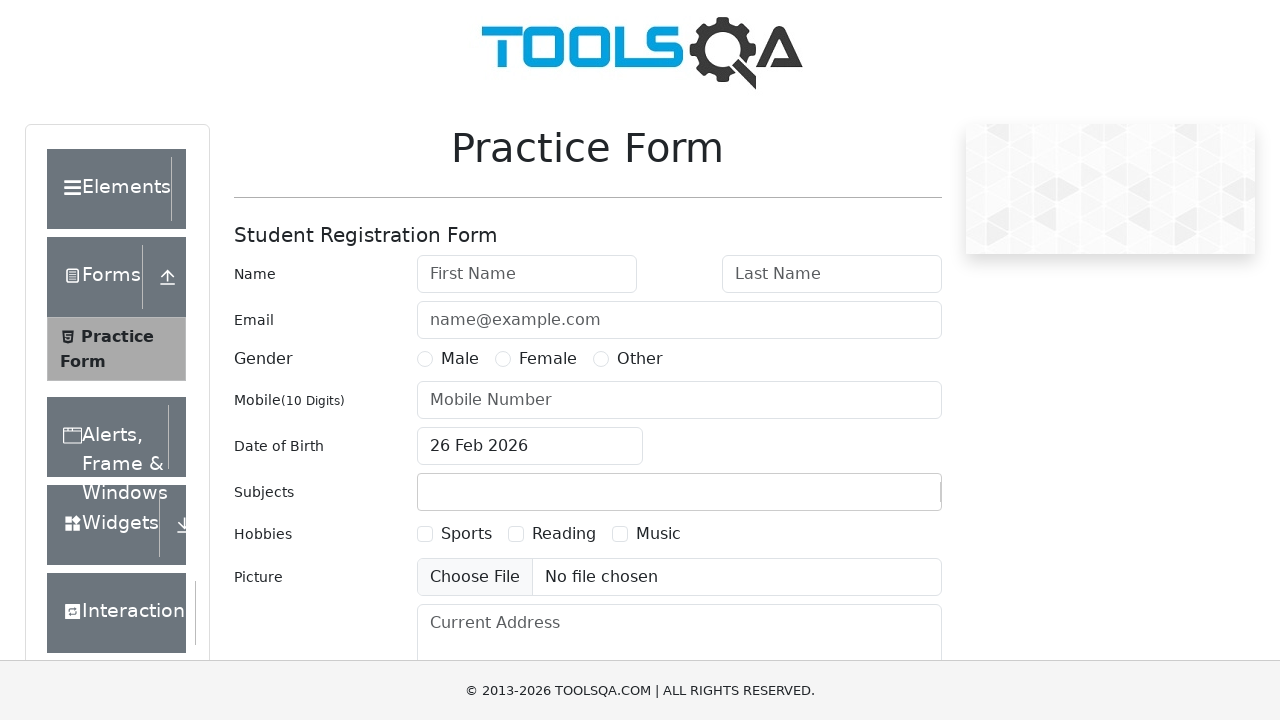